Tests adding specific vegetables (Cucumber, Brocolli, Beetroot) to cart on an e-commerce practice site by finding products by name and clicking their Add to Cart buttons

Starting URL: https://rahulshettyacademy.com/seleniumPractise/

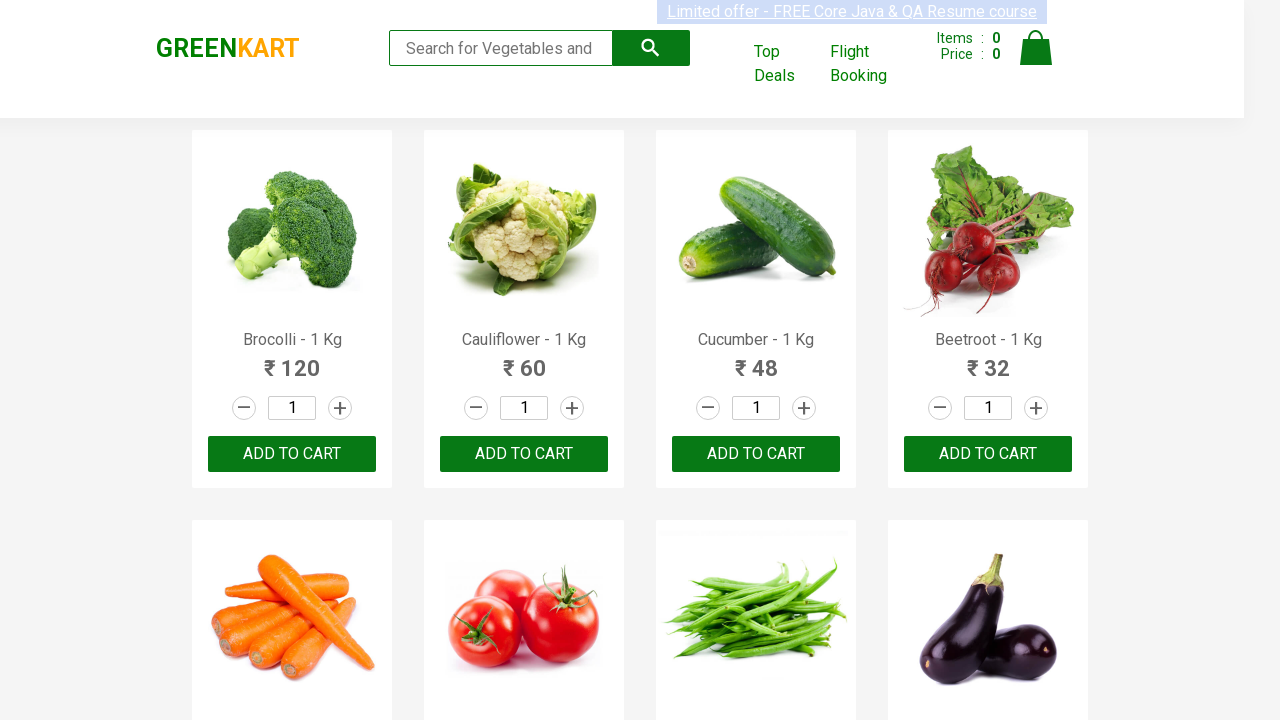

Waited for product names to load
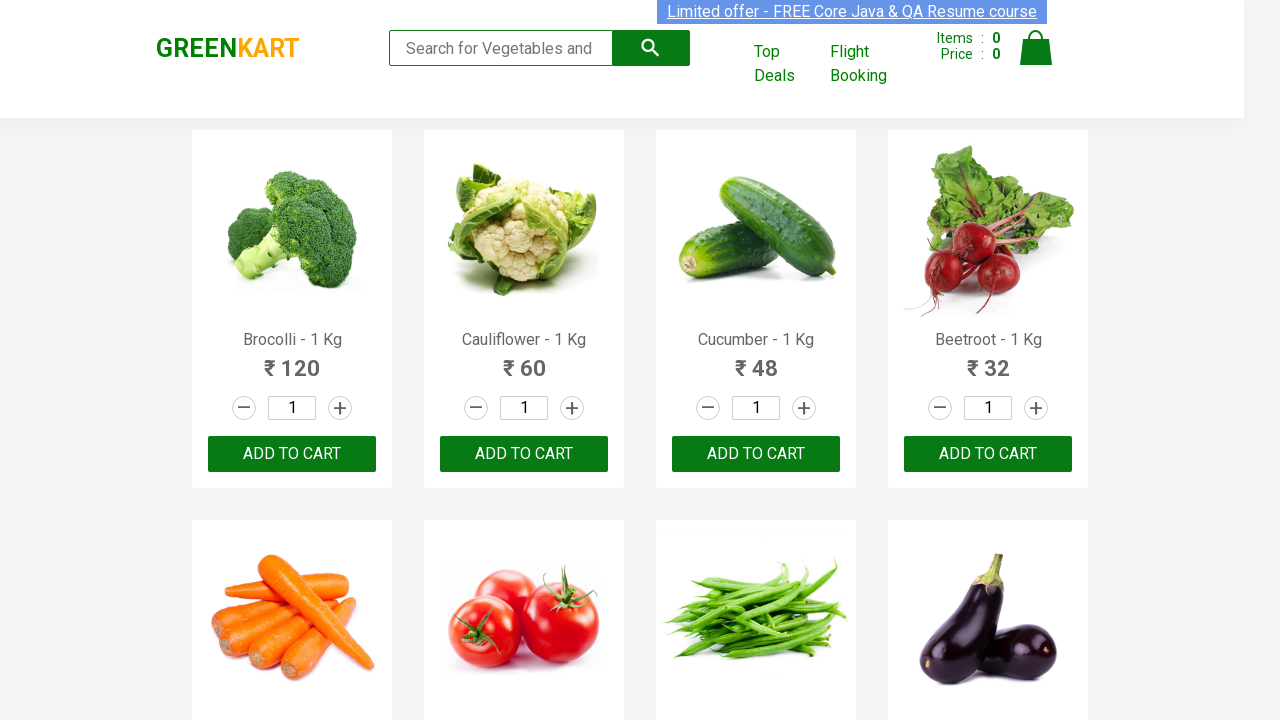

Retrieved all product elements from the page
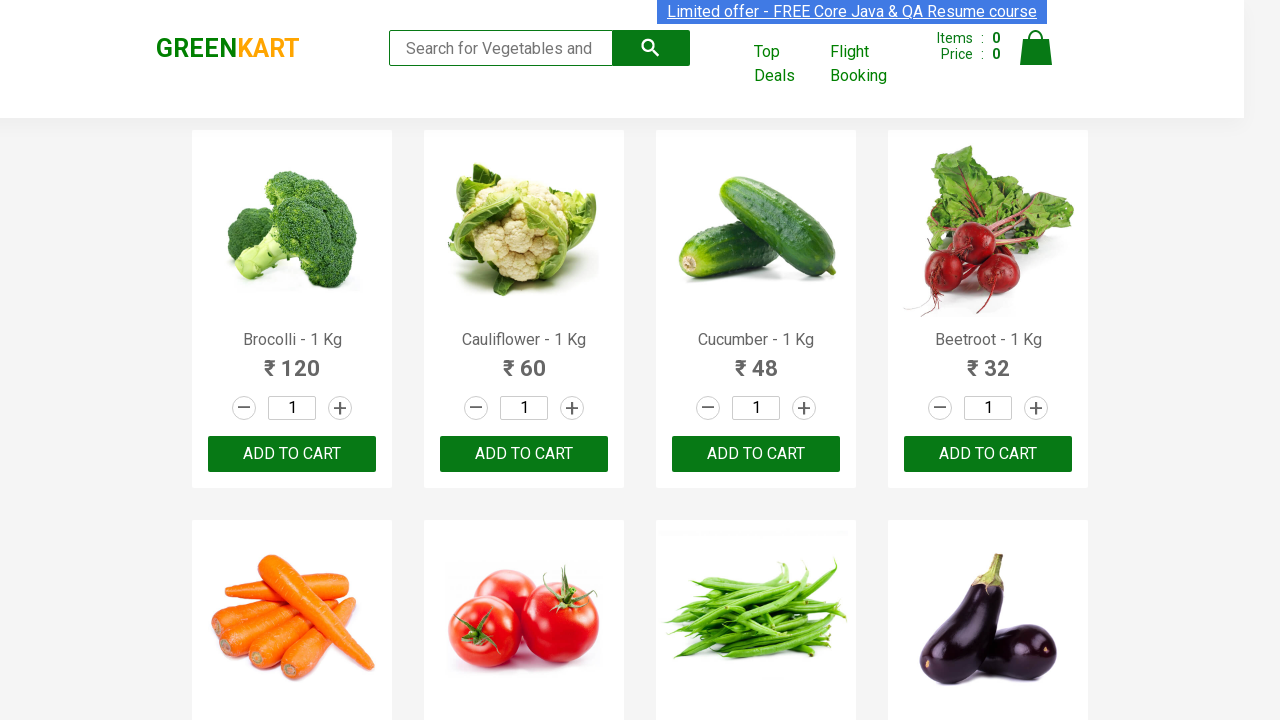

Added Brocolli to cart (item 1 of 3) at (292, 454) on xpath=//div[@class='product-action']/button >> nth=0
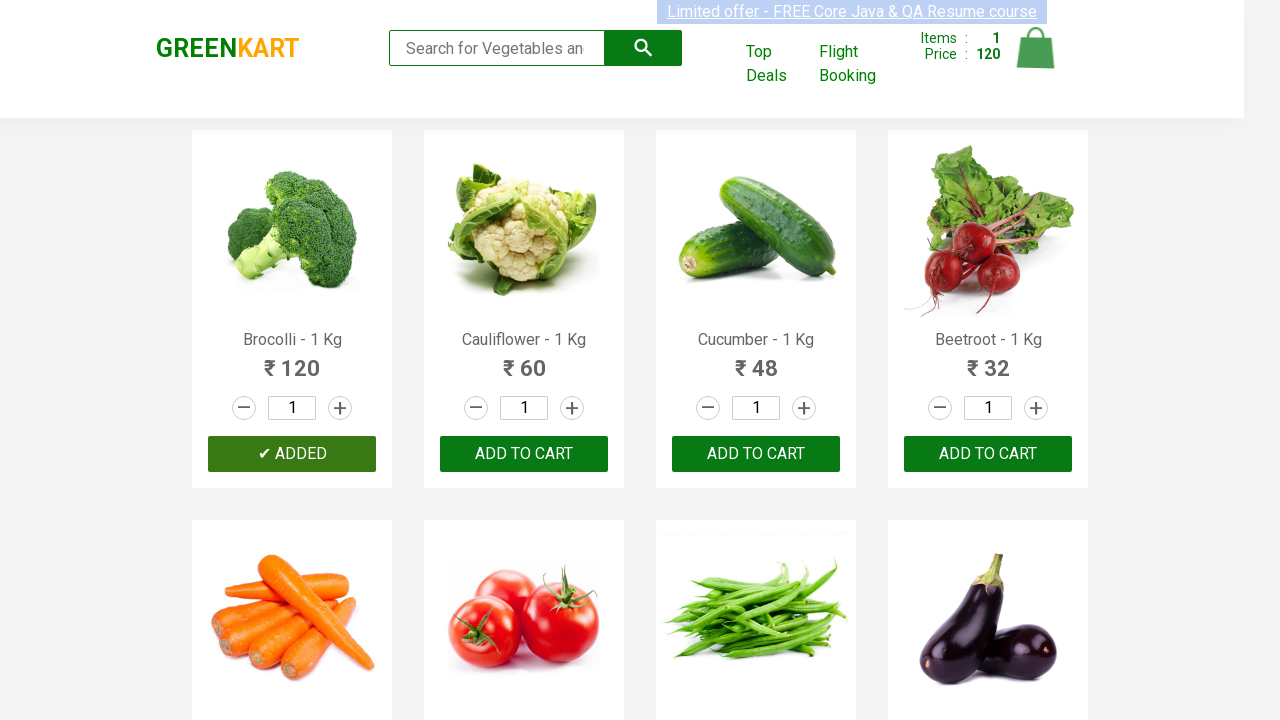

Added Cucumber to cart (item 2 of 3) at (756, 454) on xpath=//div[@class='product-action']/button >> nth=2
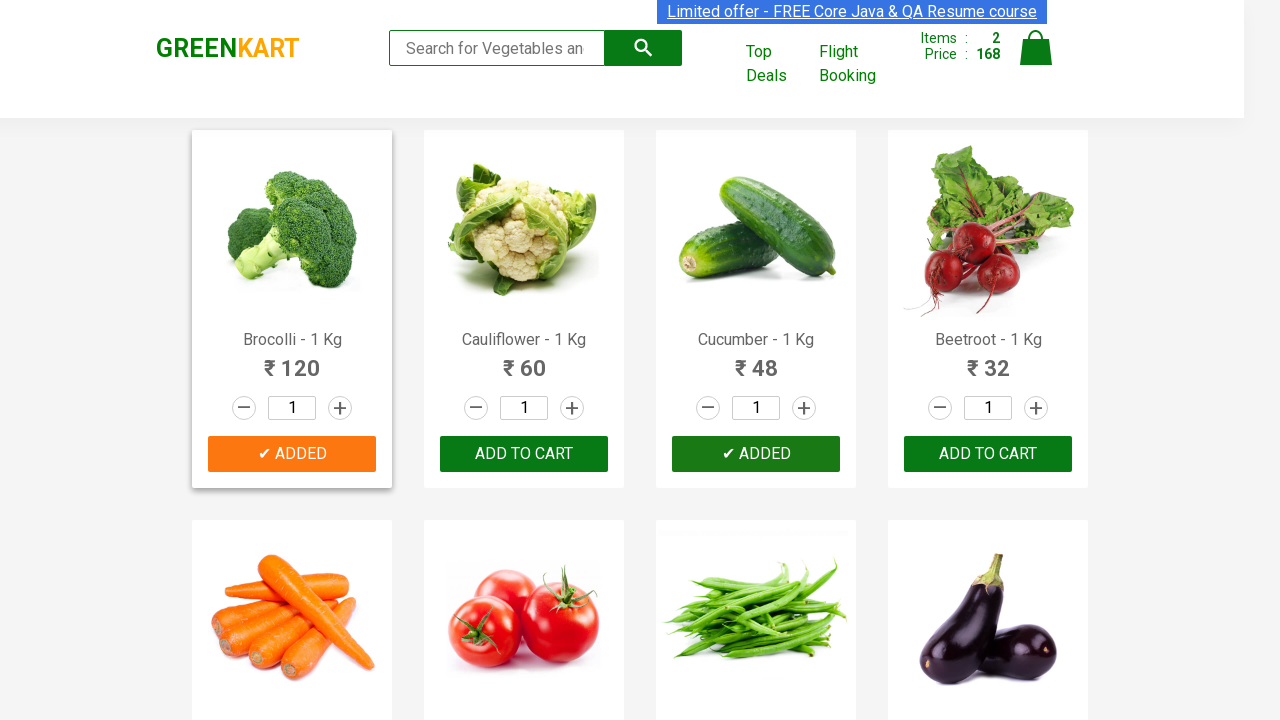

Added Beetroot to cart (item 3 of 3) at (988, 454) on xpath=//div[@class='product-action']/button >> nth=3
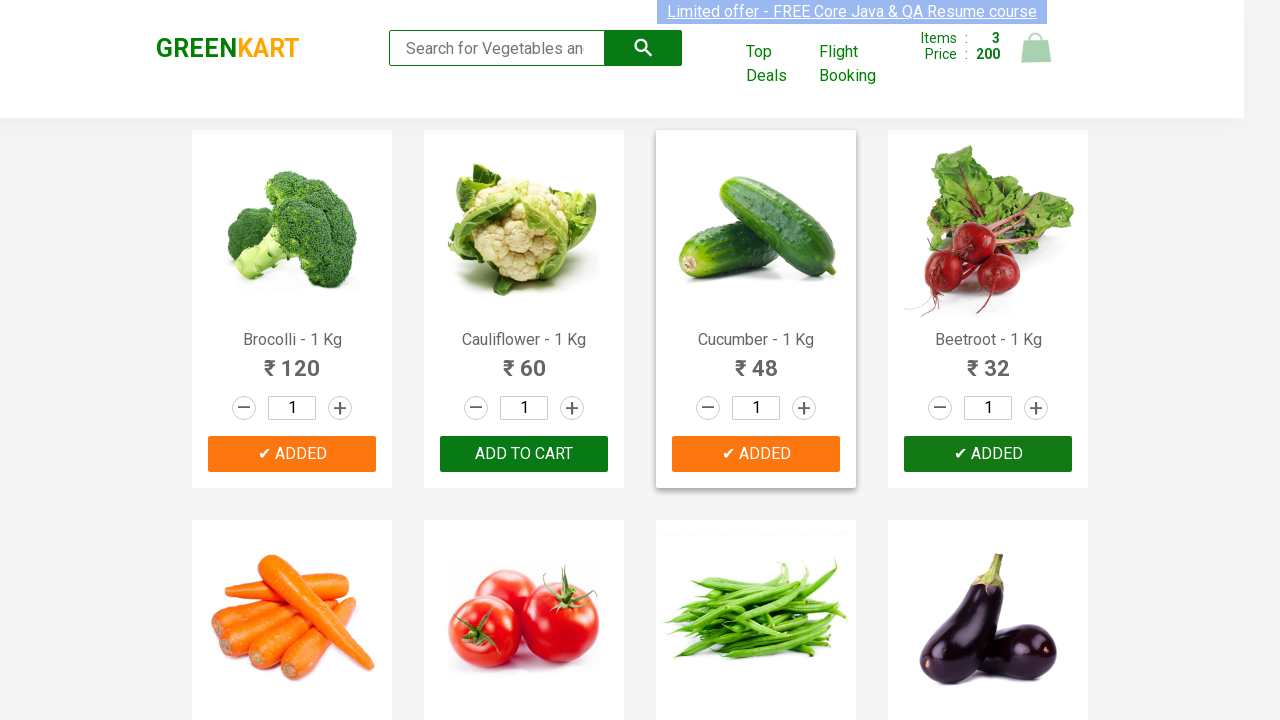

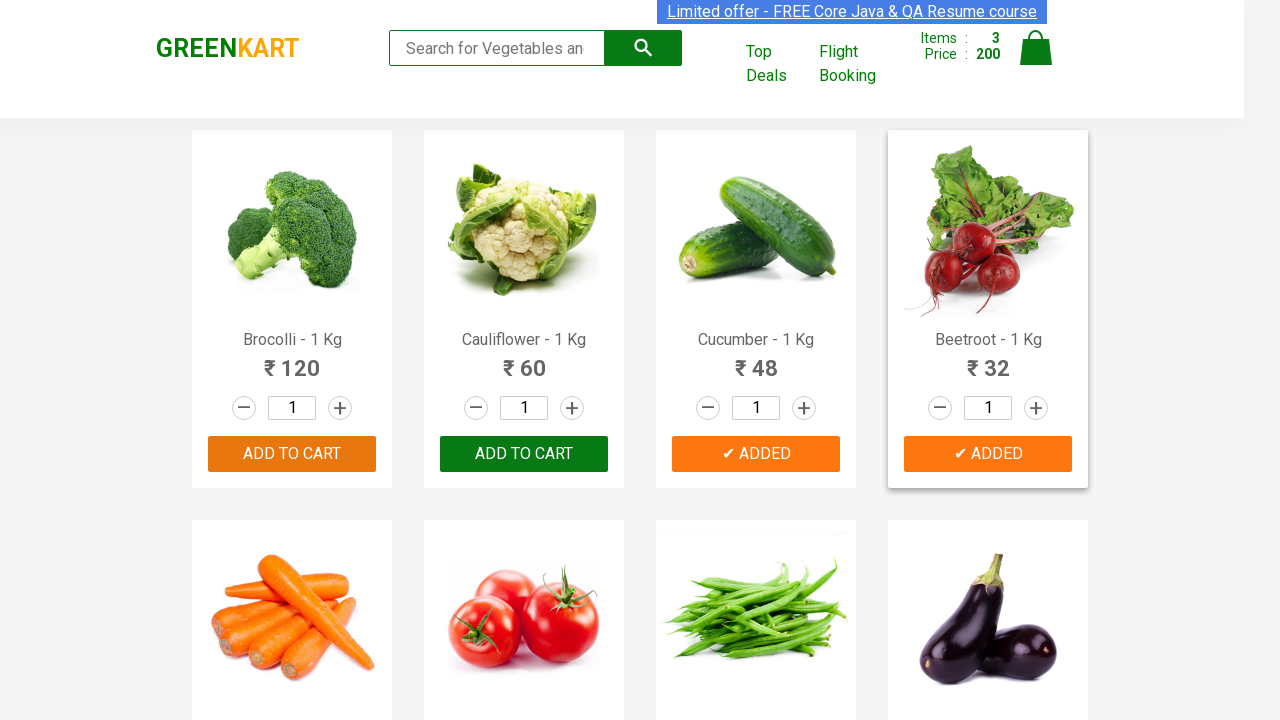